Tests a practice automation form by filling out personal information fields (name, email, phone, address), selecting radio buttons, checkboxes, dropdowns for country and colors, interacting with tables, and clicking pagination.

Starting URL: https://testautomationpractice.blogspot.com/

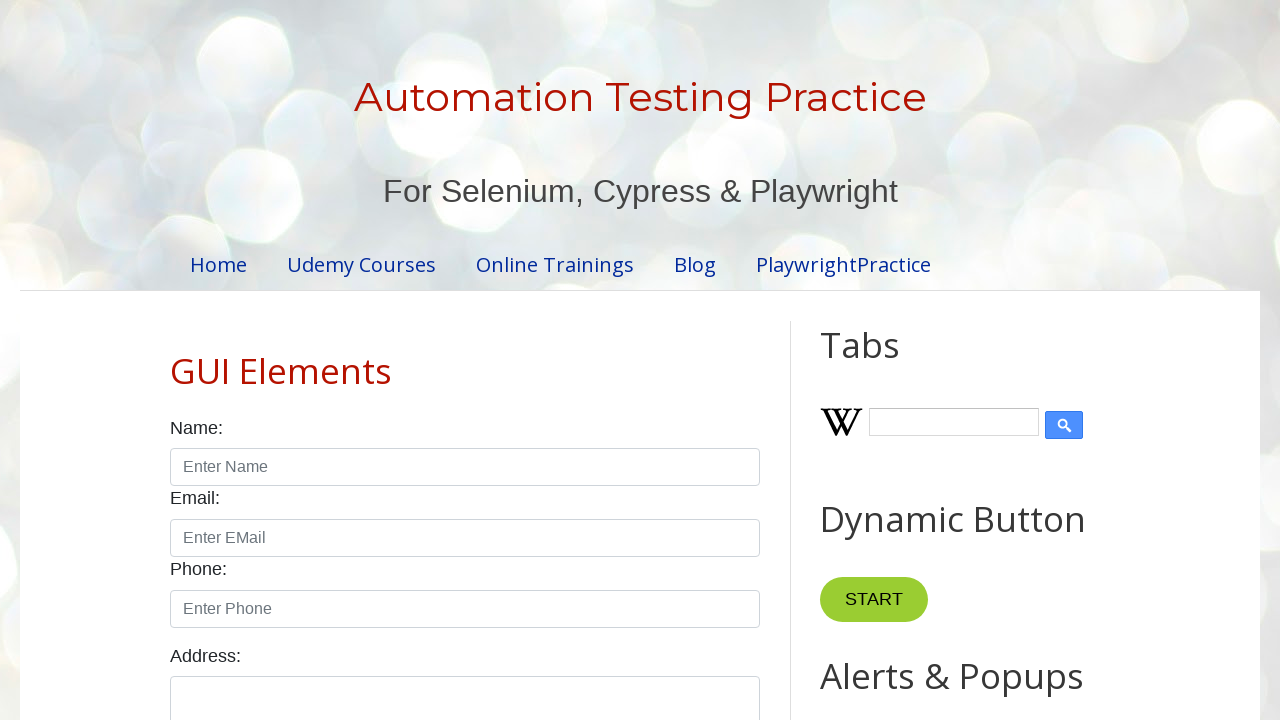

Filled name field with 'Sarah Johnson' on #name
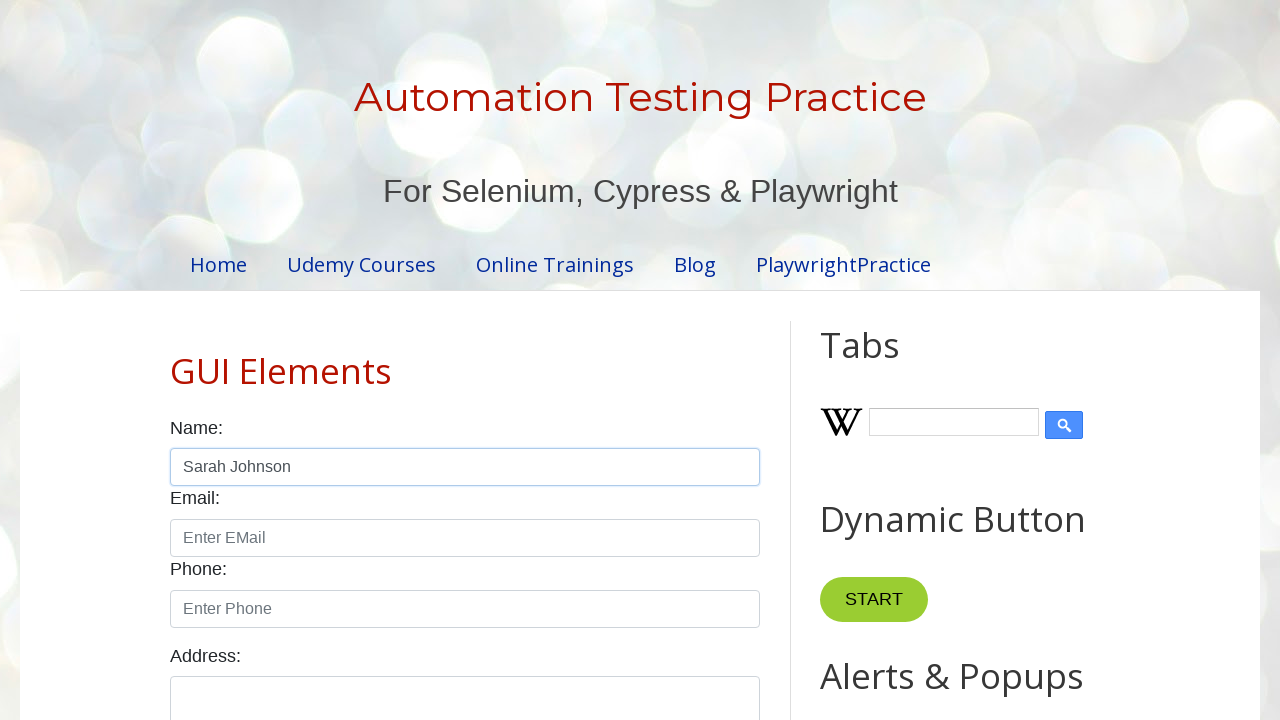

Filled email field with 'sarah.johnson@example.com' on #email
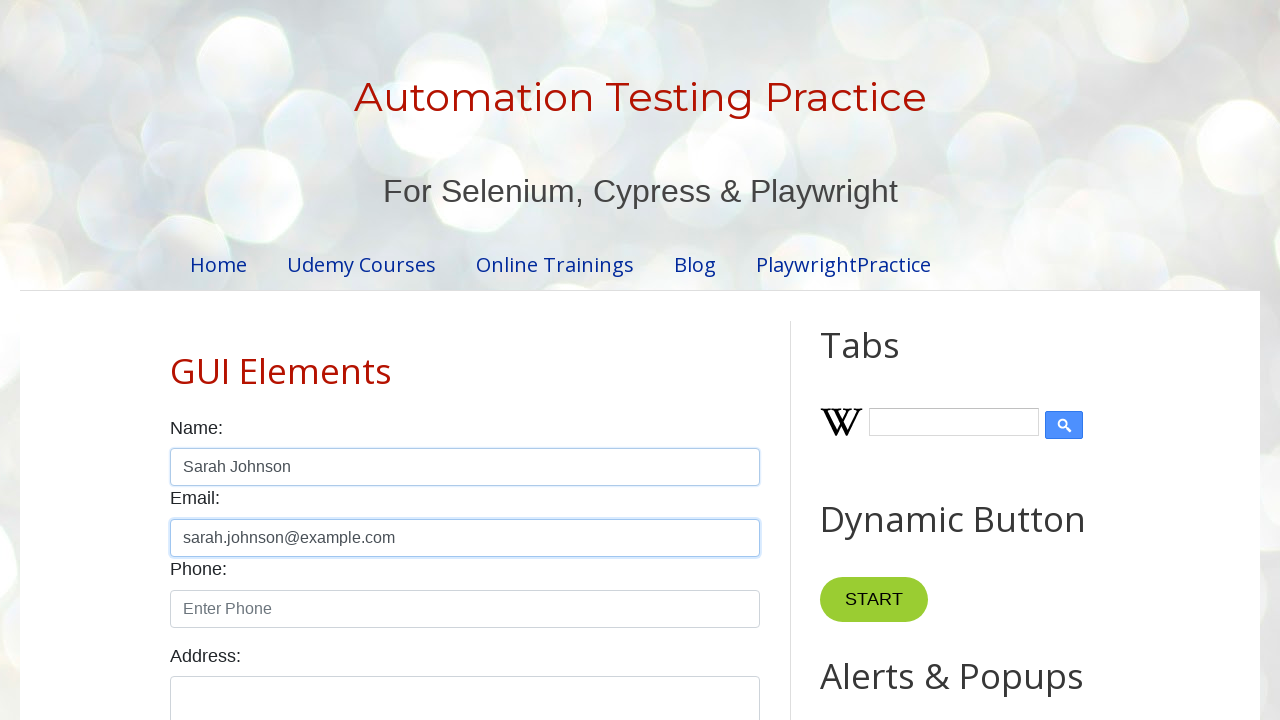

Filled phone field with '5551234567' on #phone
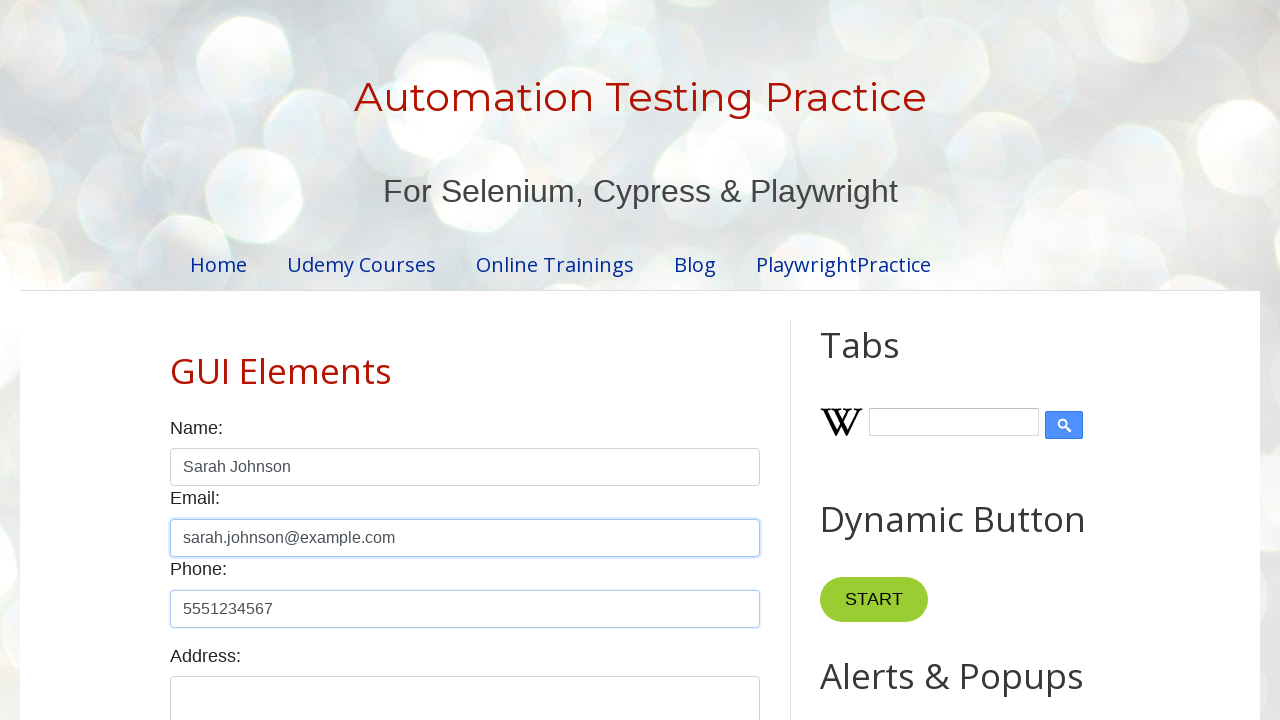

Filled address field with '123 Main Street, Boston' on #textarea
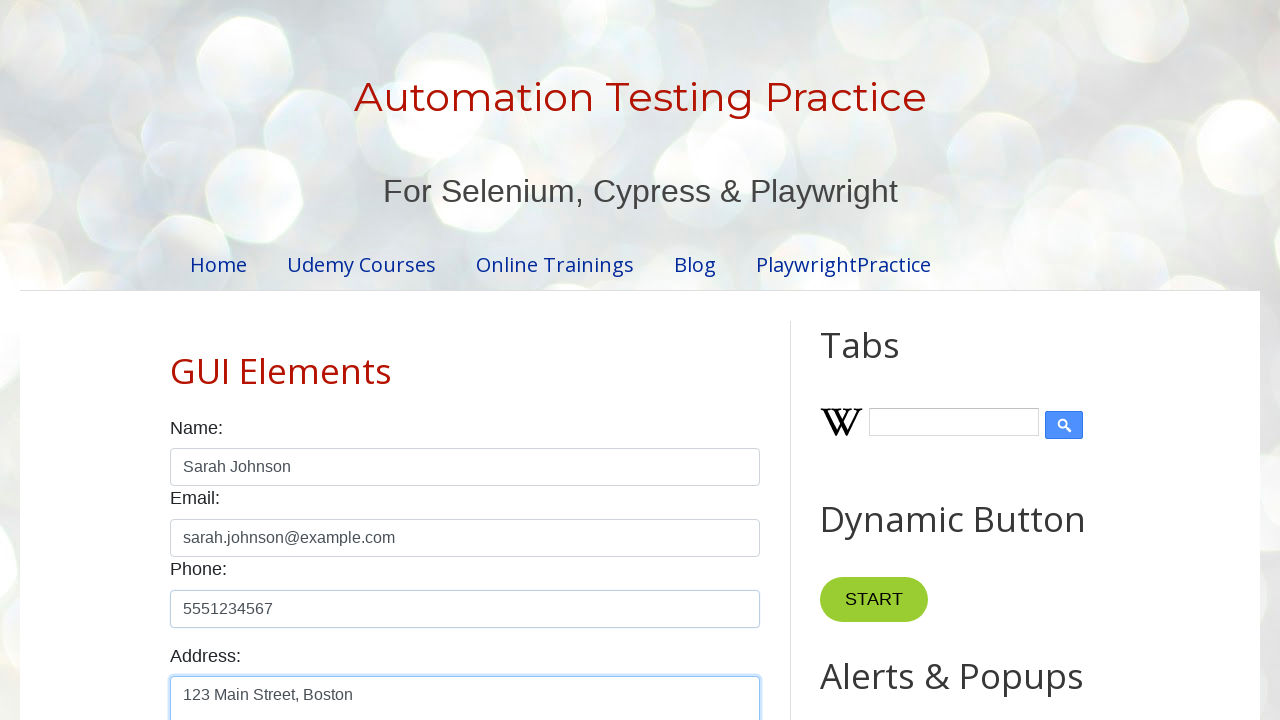

Selected male radio button at (176, 360) on input[value='male']
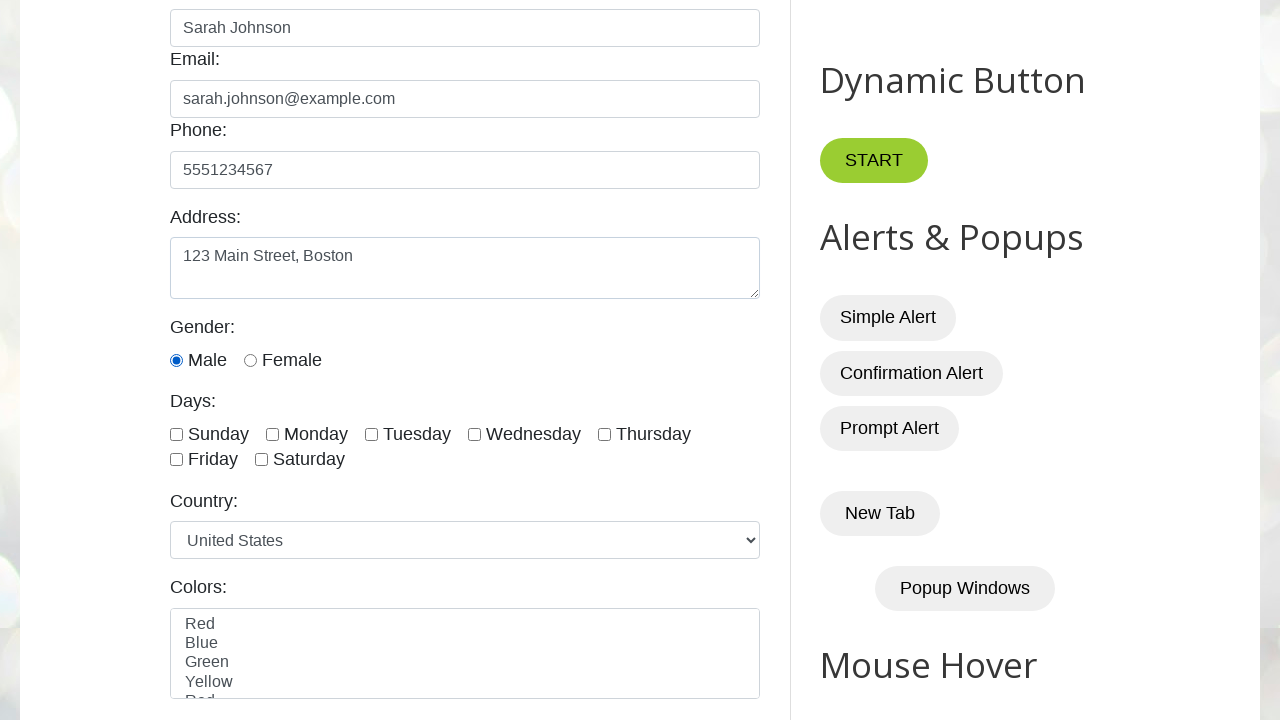

Selected Sunday checkbox at (176, 434) on input[value='sunday']
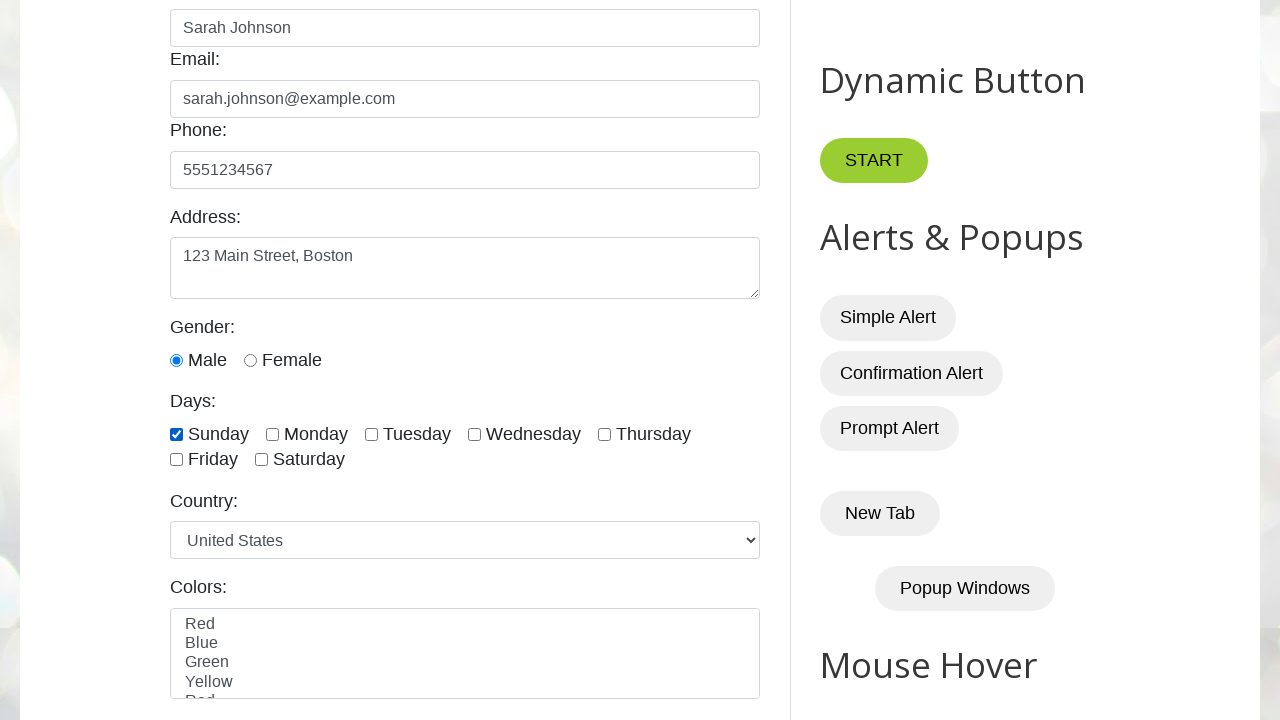

Selected 'India' from country dropdown on #country
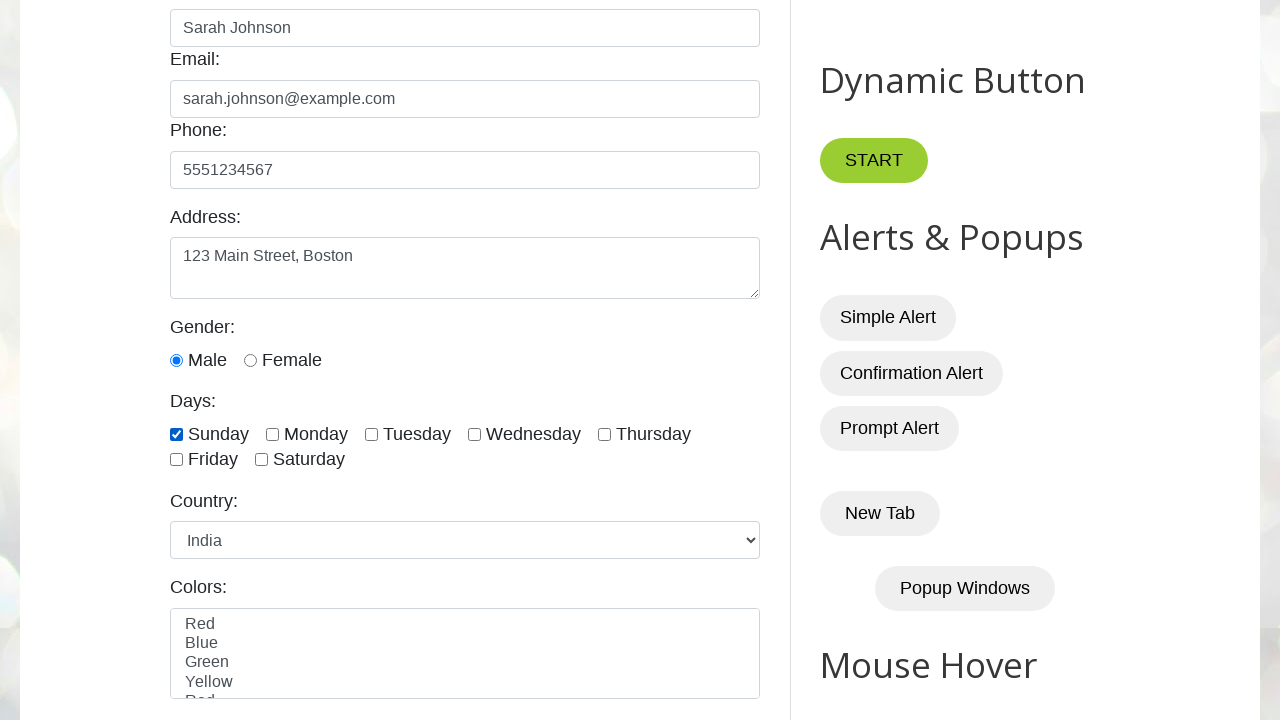

Selected 'red' and 'yellow' from colors dropdown on #colors
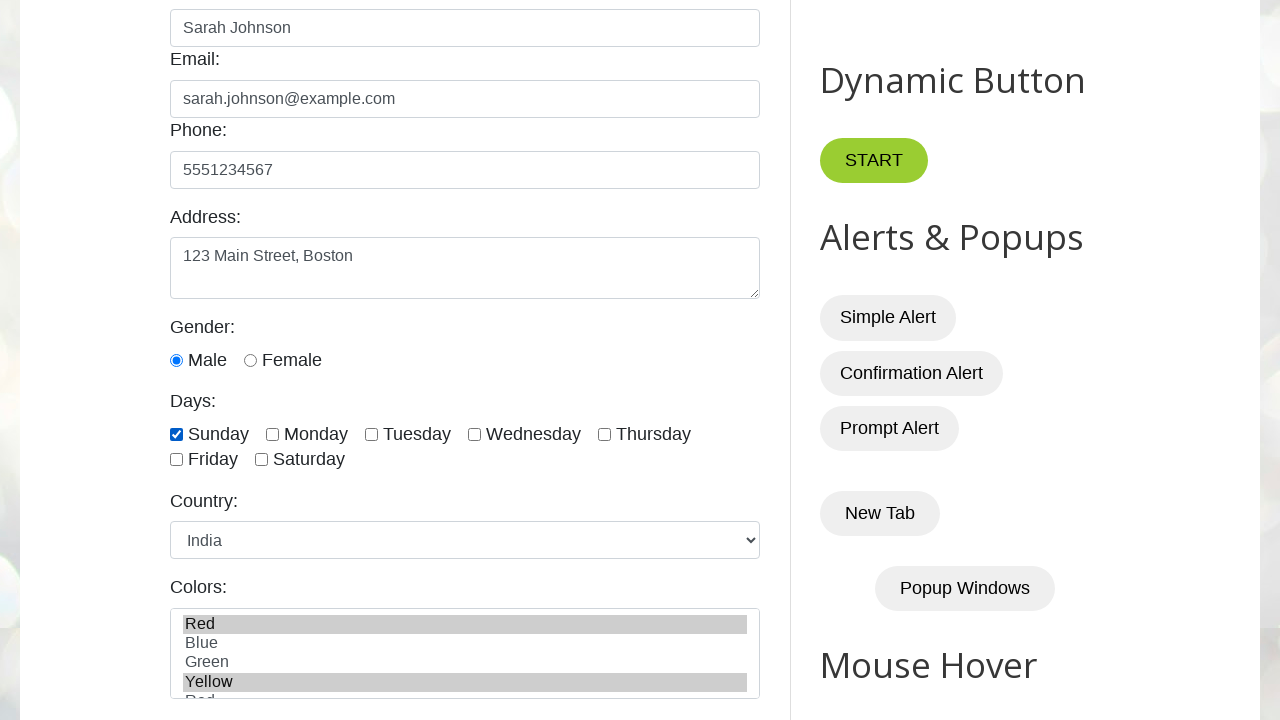

Waited for BookTable to be visible
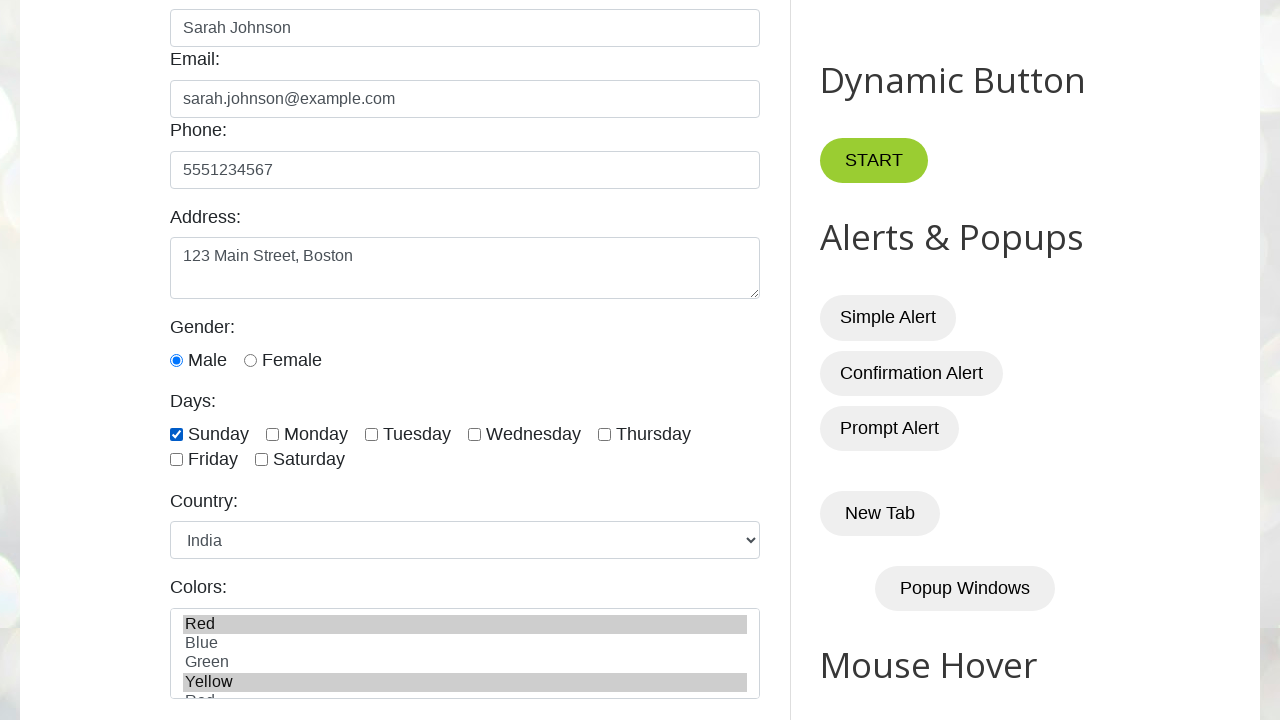

Clicked checkbox in product table row 3 at (651, 360) on xpath=//table[@id='productTable']//tr[3]//td[4]//input
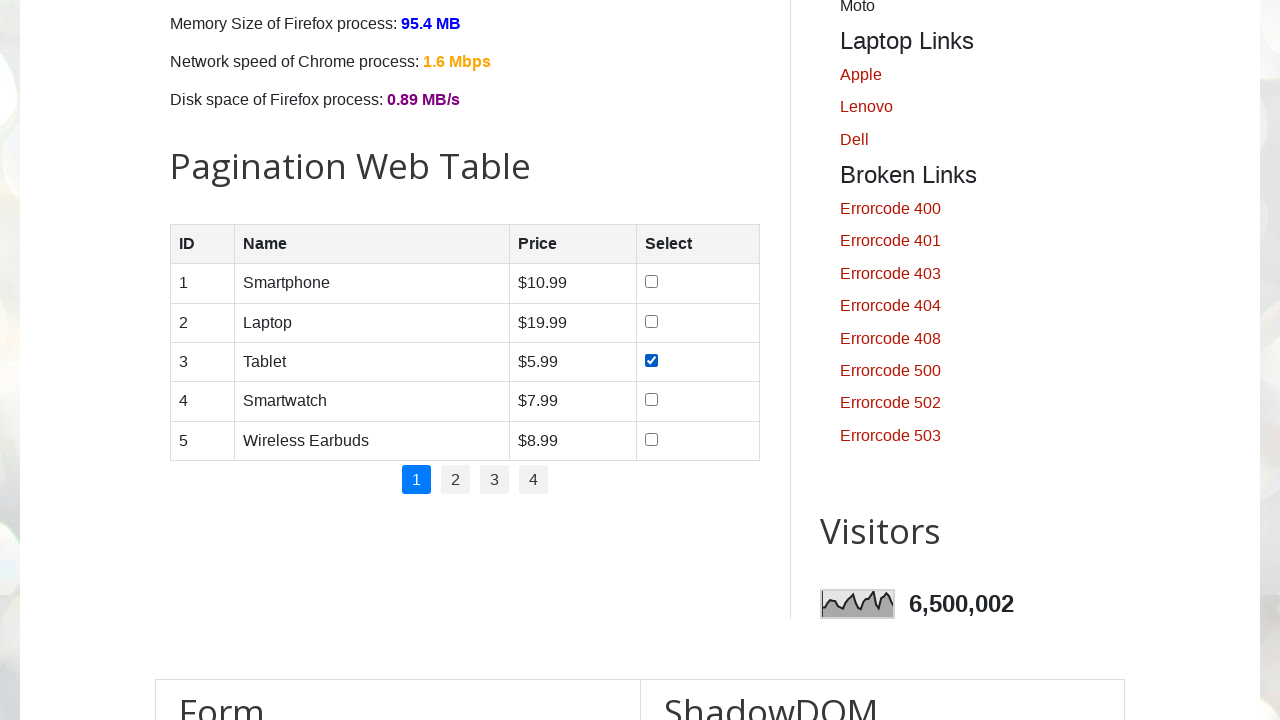

Clicked first pagination link at (416, 480) on #pagination li:first-child a
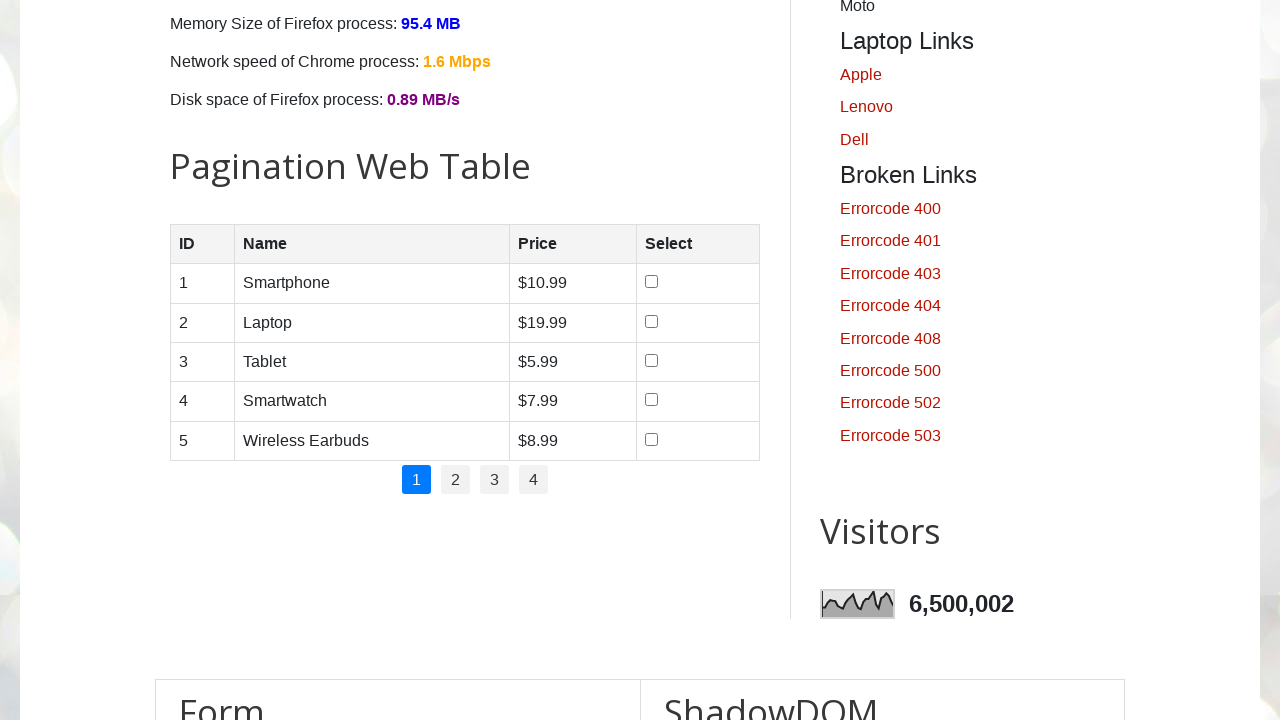

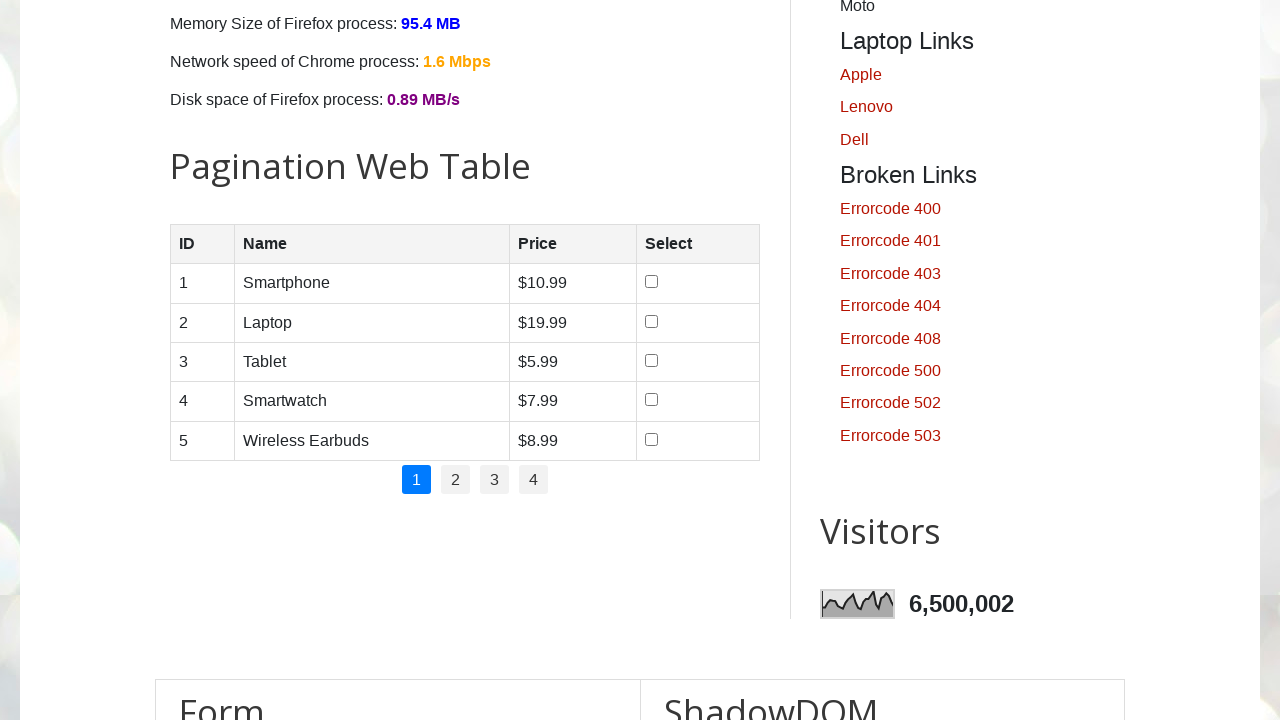